Tests the forgot password link functionality by clicking on it from the login page and verifying the forgot password page heading is displayed.

Starting URL: https://beta.docuport.app/login?redirect=%2F

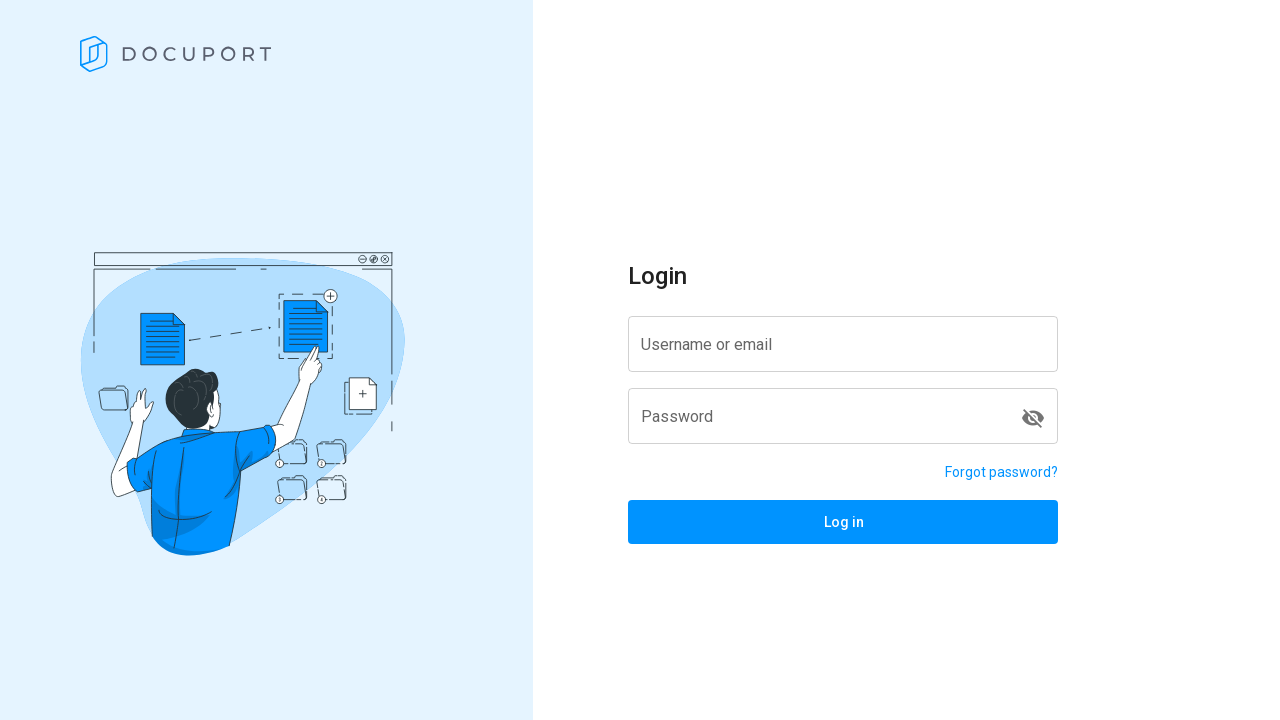

Clicked on the Forgot Password link at (1002, 472) on a[href='/reset-password']
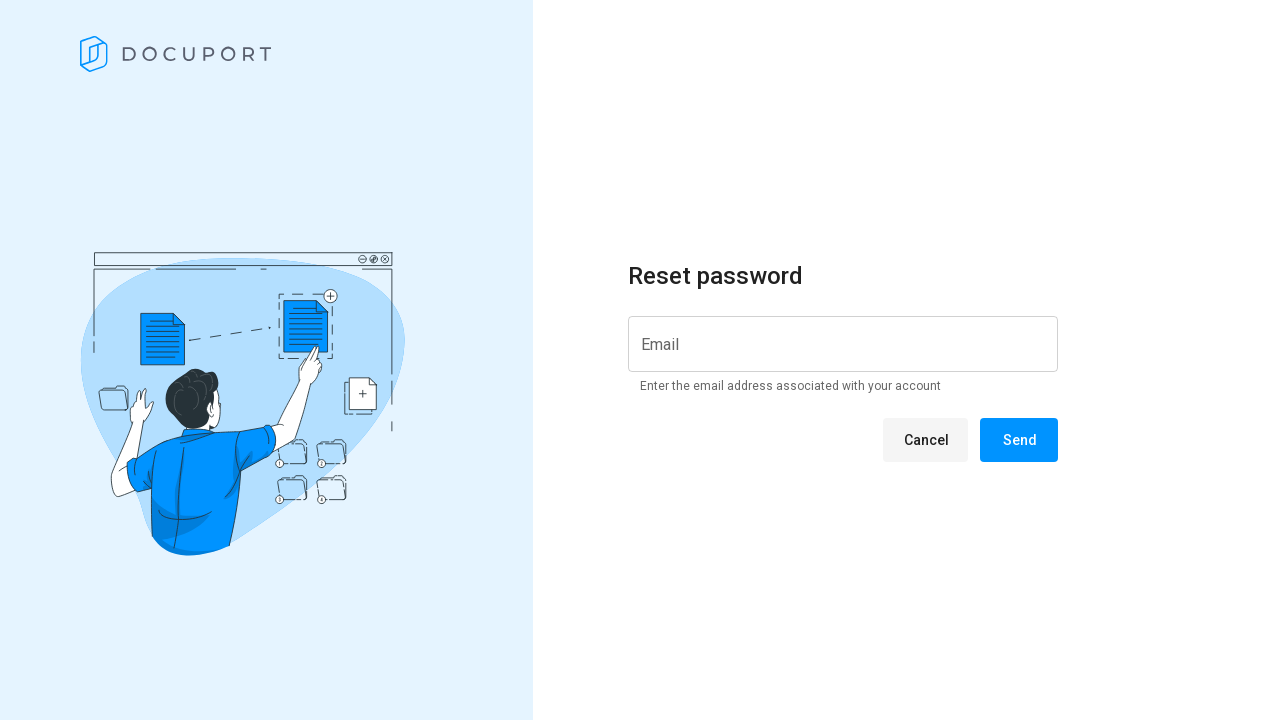

Forgot password page heading loaded and verified as visible
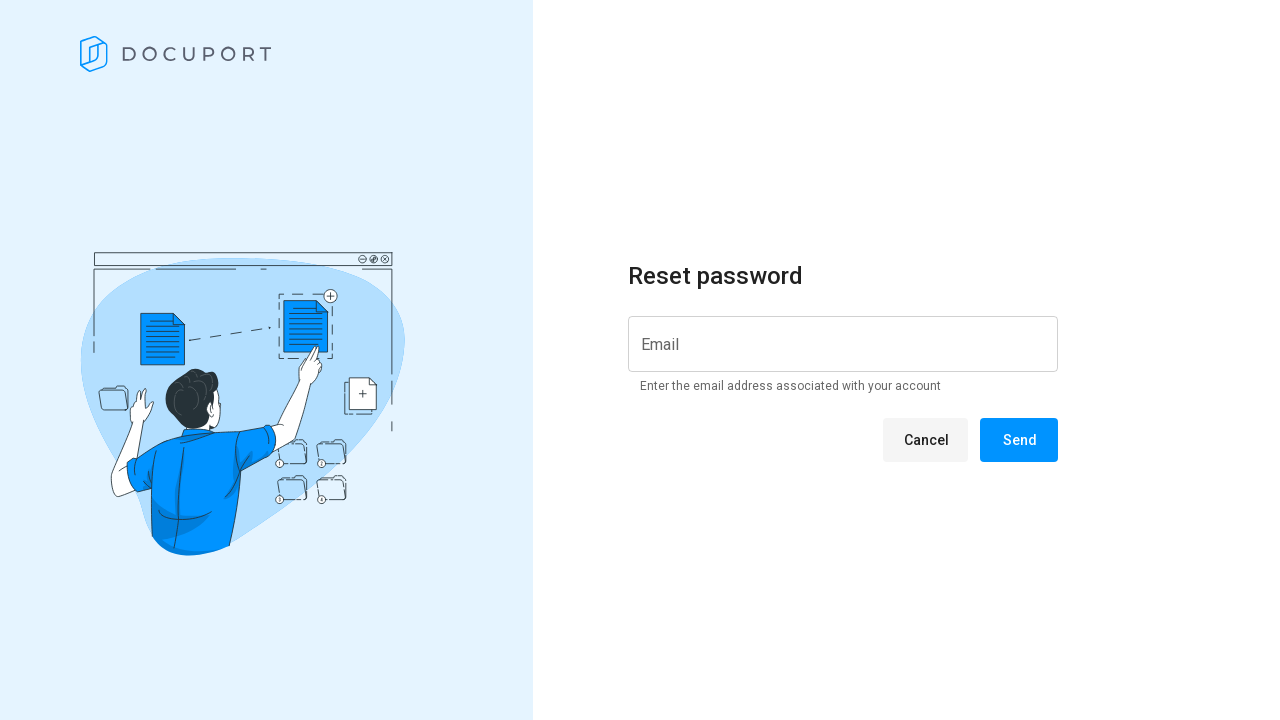

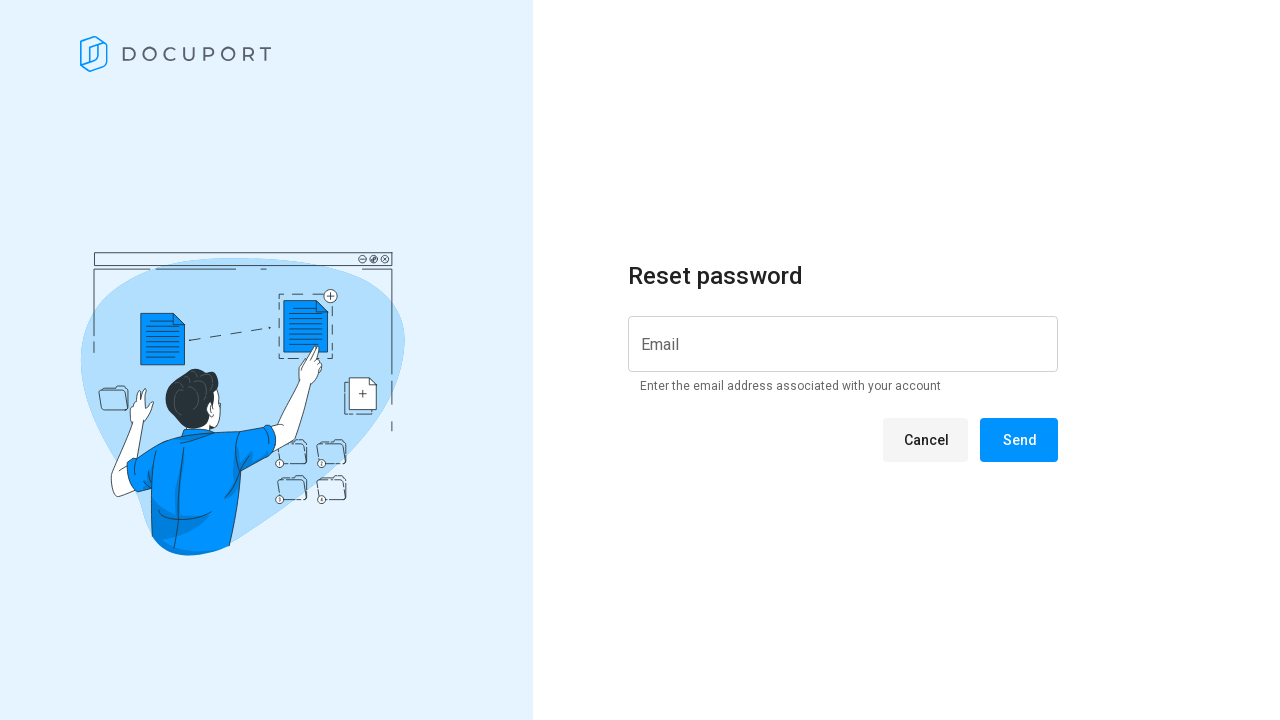